Verifies the URL of the Replica Rifles page by hovering over the navigation tab and clicking the dropdown to navigate there

Starting URL: https://www.glendale.com

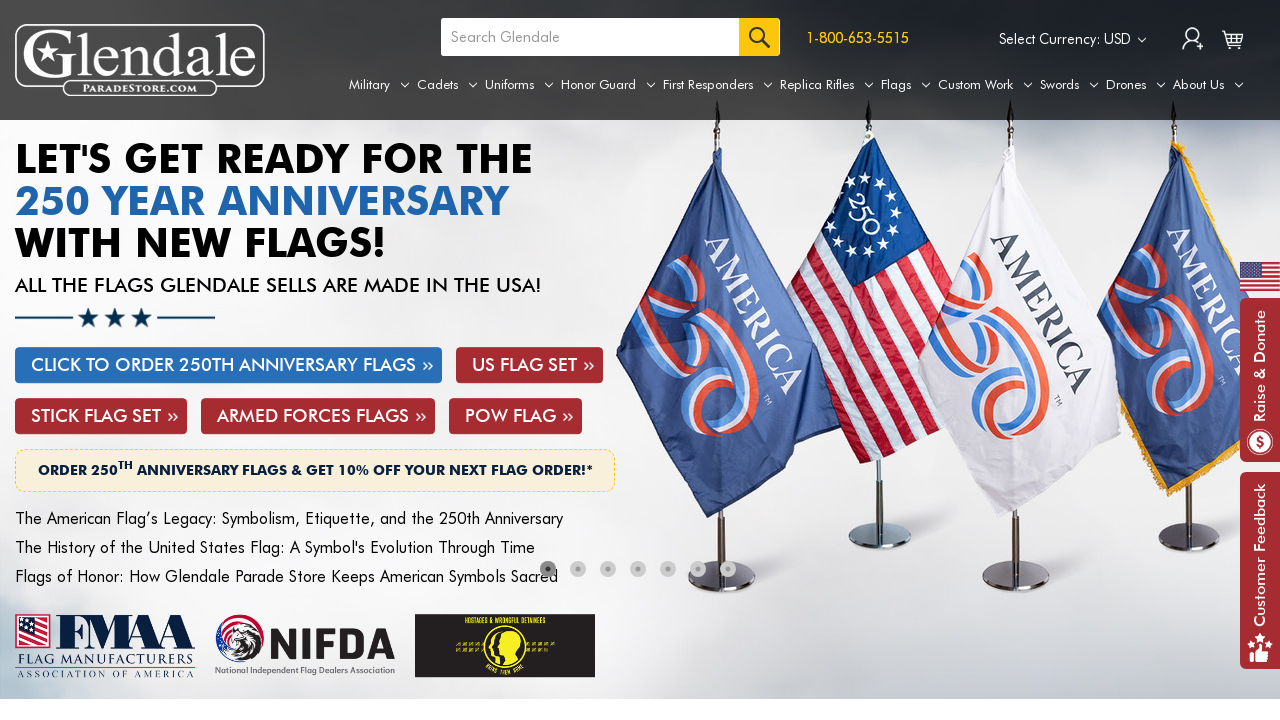

Hovered over the Replica Rifles navigation tab at (827, 85) on a[aria-label='Replica Rifles']
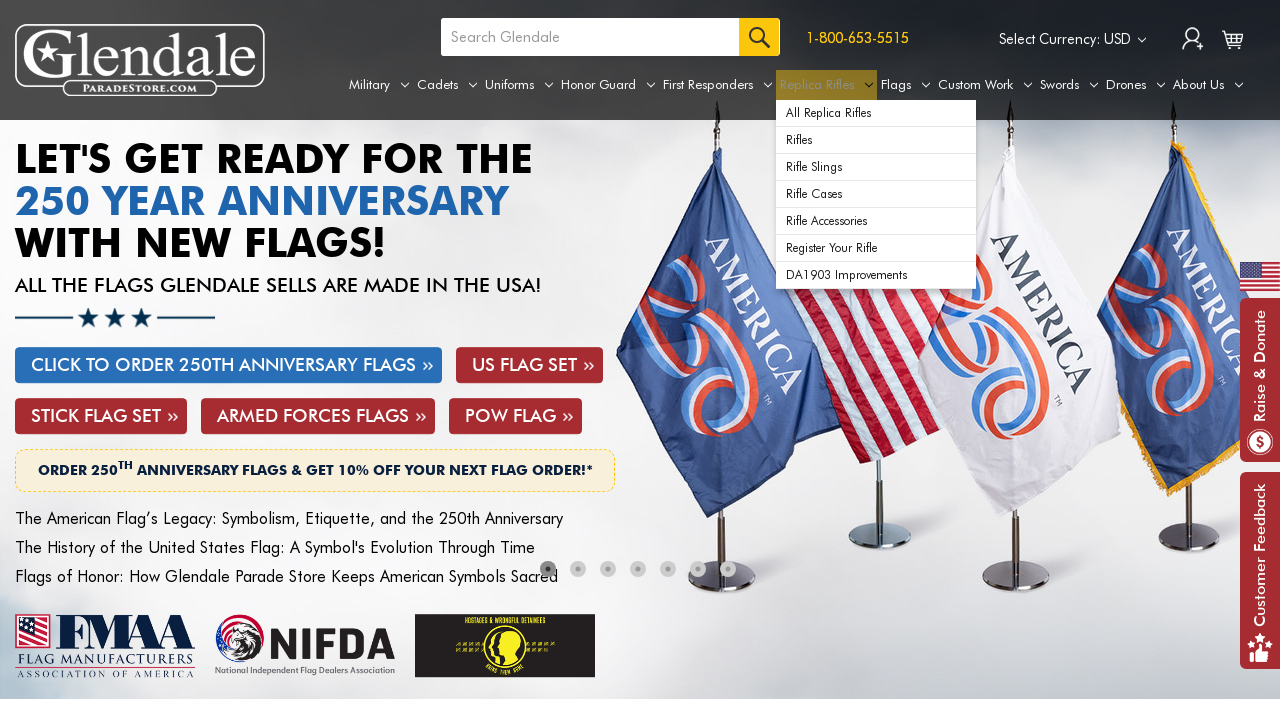

Clicked the first item in the Replica Rifles dropdown menu at (876, 113) on xpath=//div[@id='navPages-49']/ul[@class='navPage-subMenu-list']/li[@class='navP
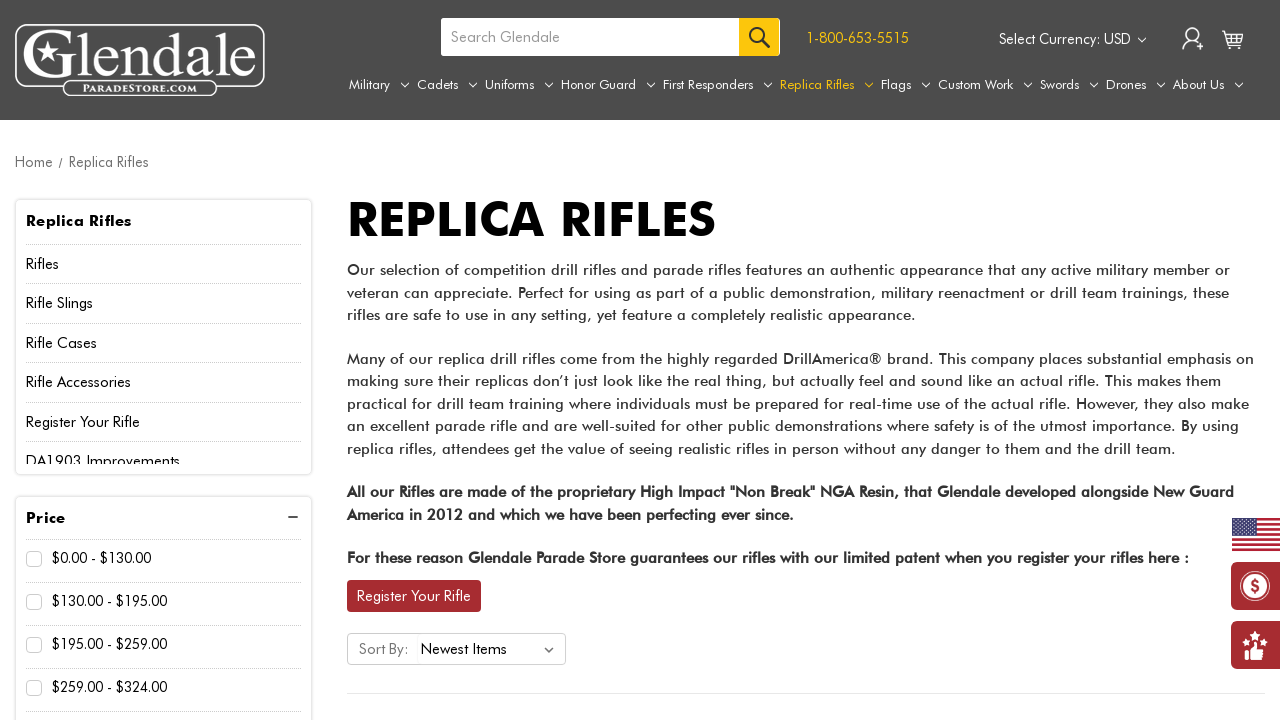

Verified successful navigation to Replica Rifles page at https://www.glendale.com/replica-rifles/
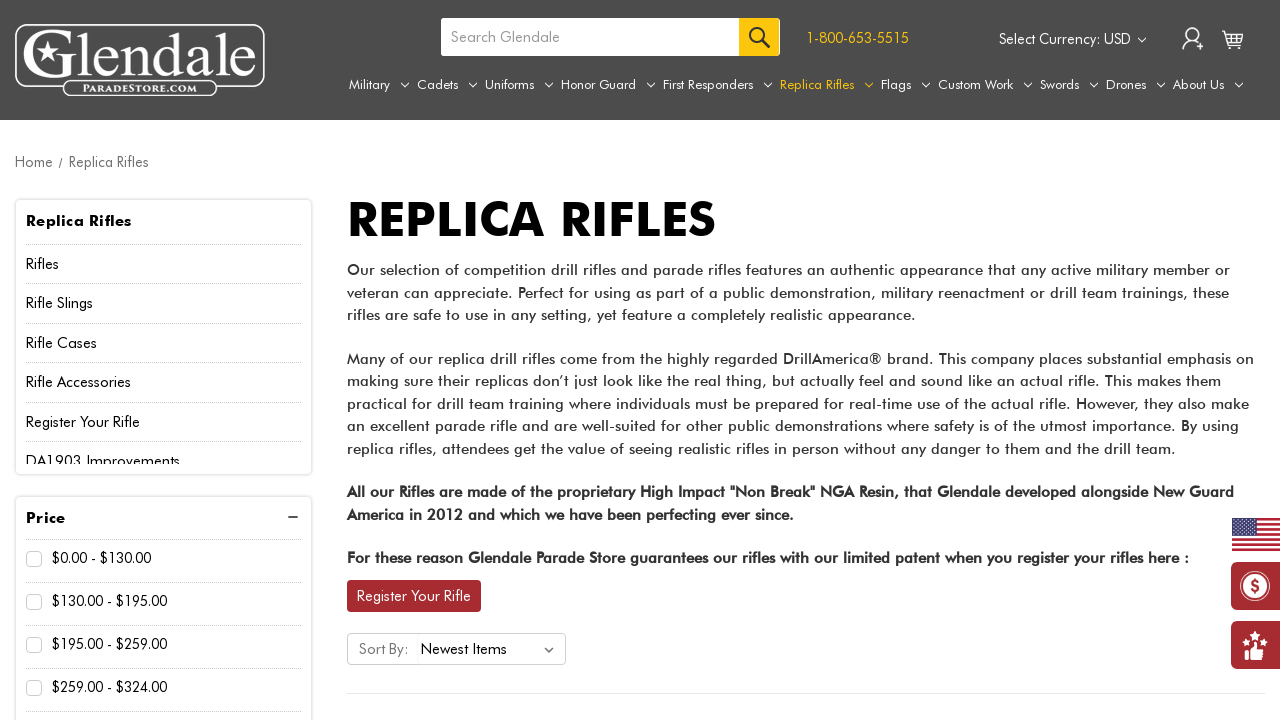

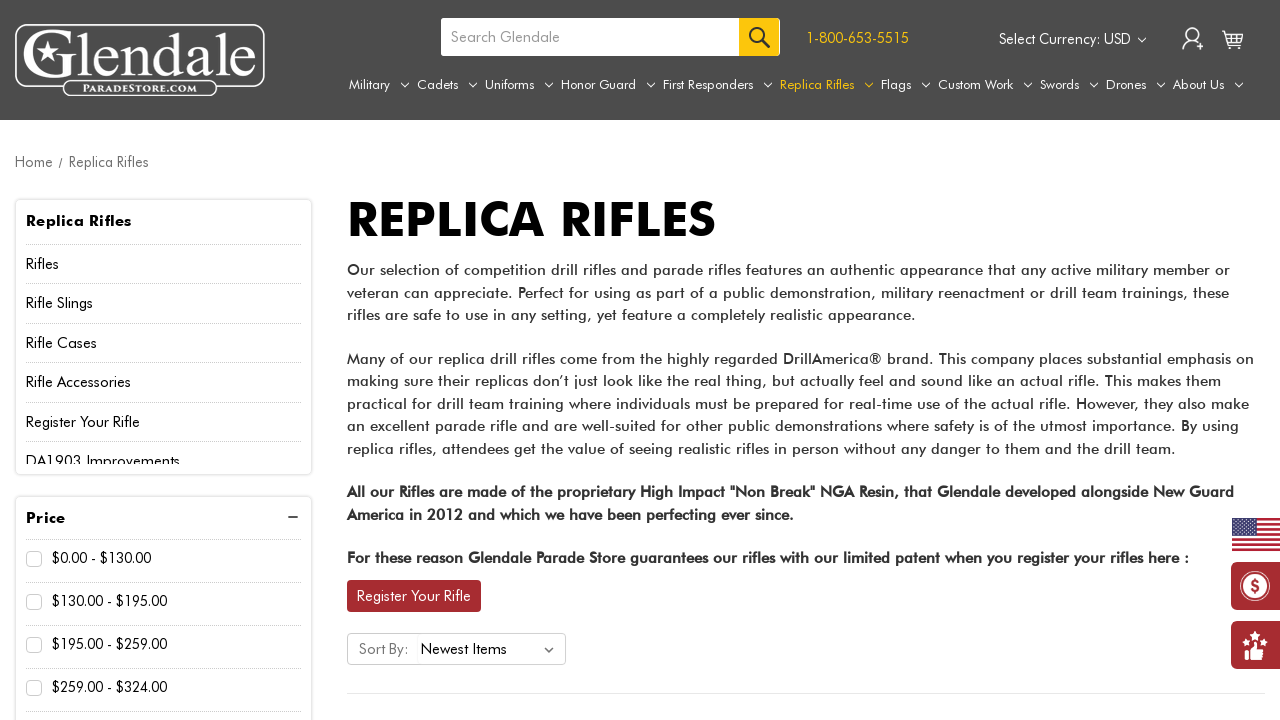